Tests the Swiggy homepage by entering a city name in the location search field to set delivery location

Starting URL: https://www.swiggy.com/

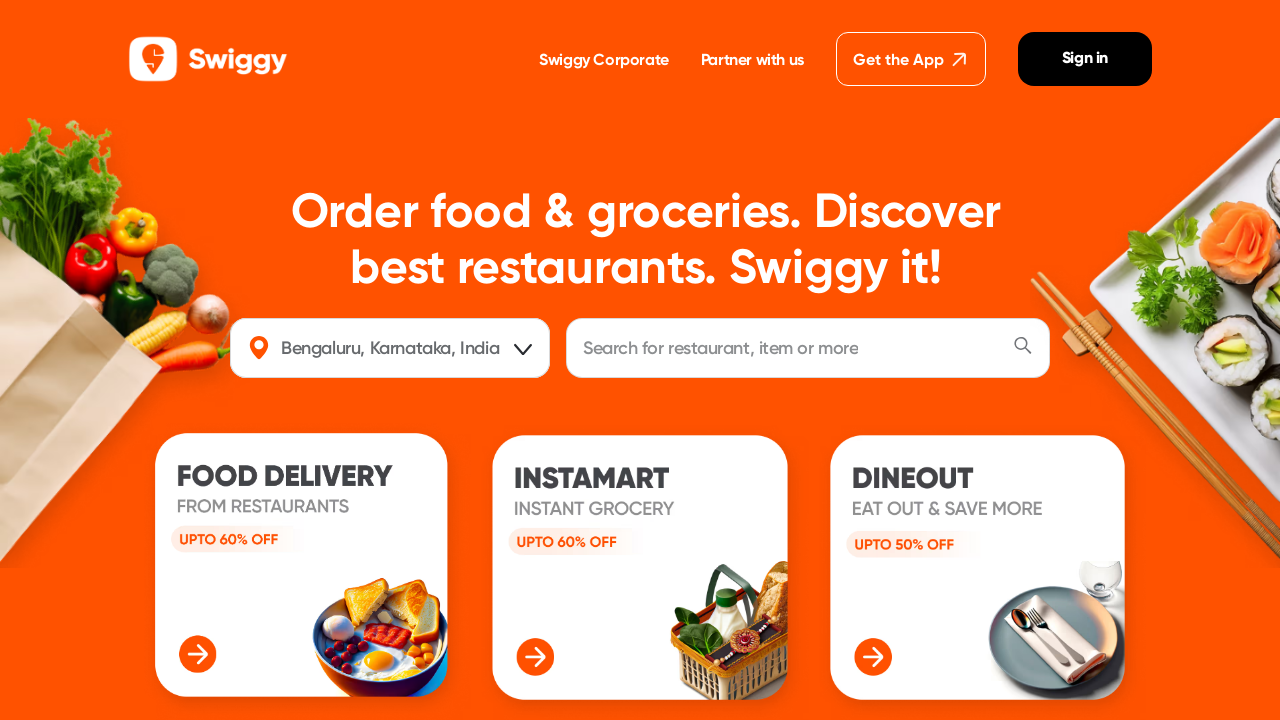

Filled location field with 'chennai' on #location
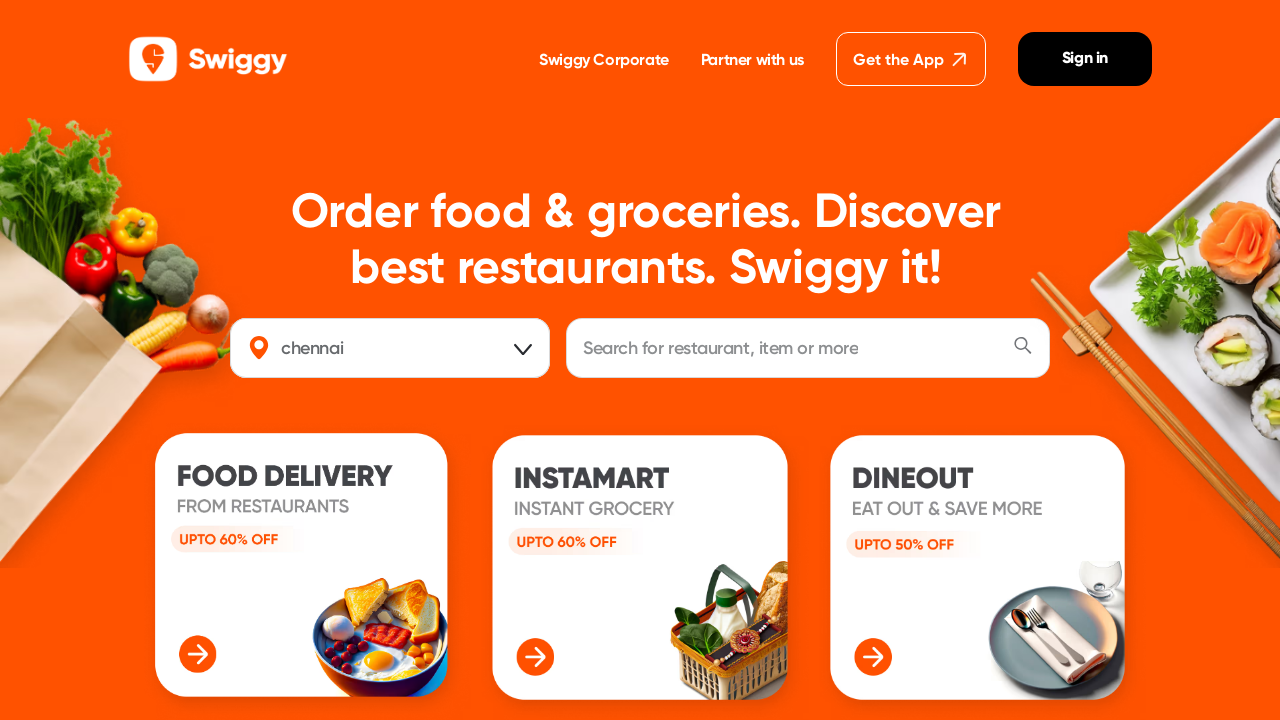

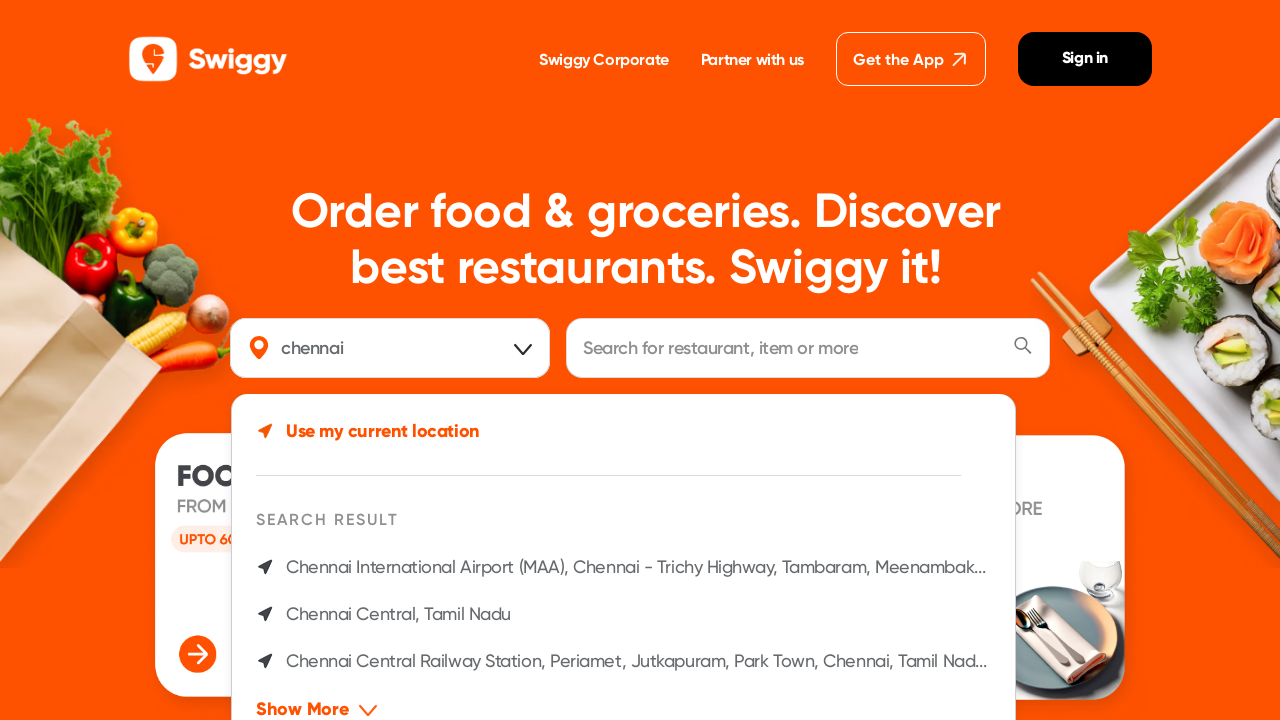